Tests multi-tab functionality by opening footer column links in new tabs using Ctrl+Enter, then switching to each tab to verify they opened successfully.

Starting URL: https://rahulshettyacademy.com/AutomationPractice/

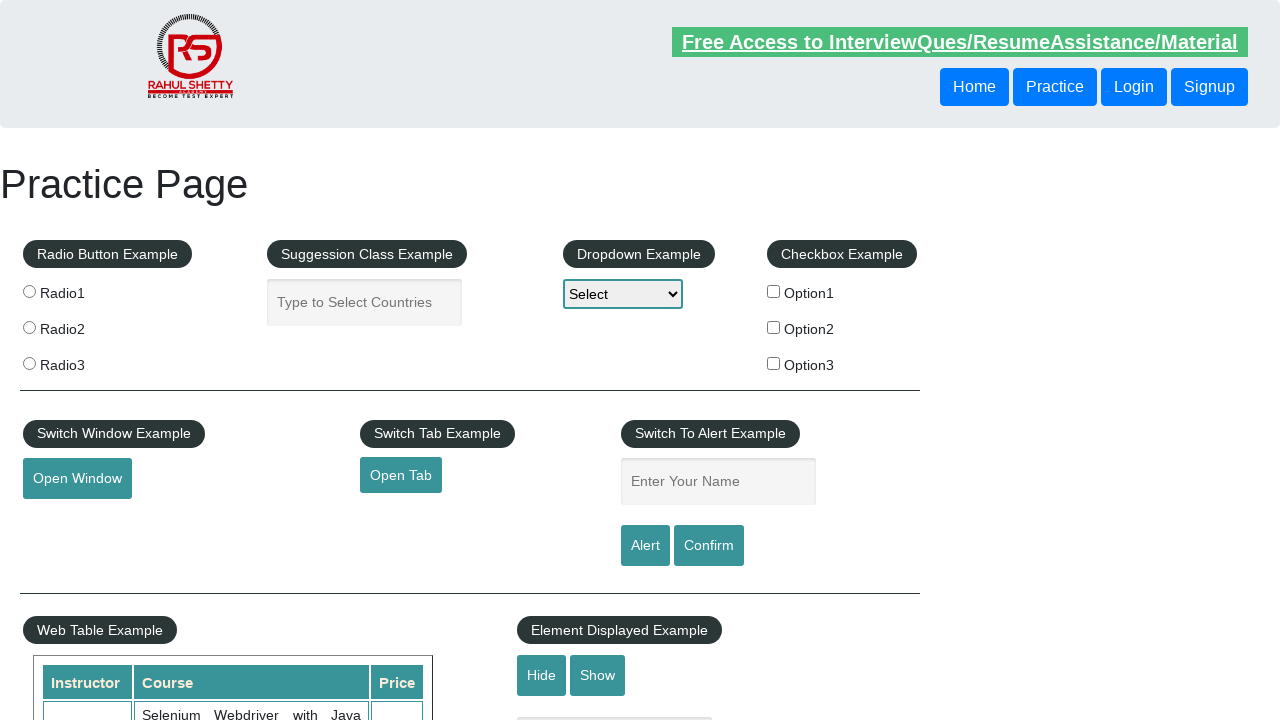

Footer section #gf-BIG loaded
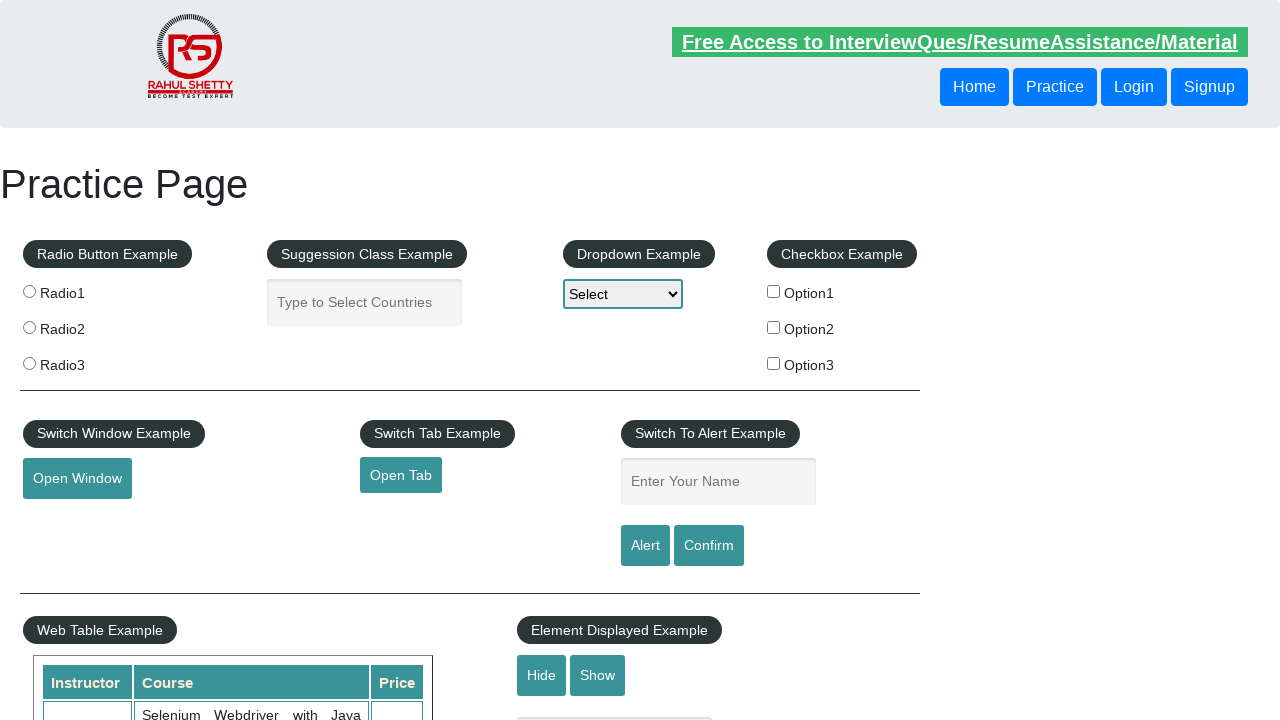

Located first column of footer links
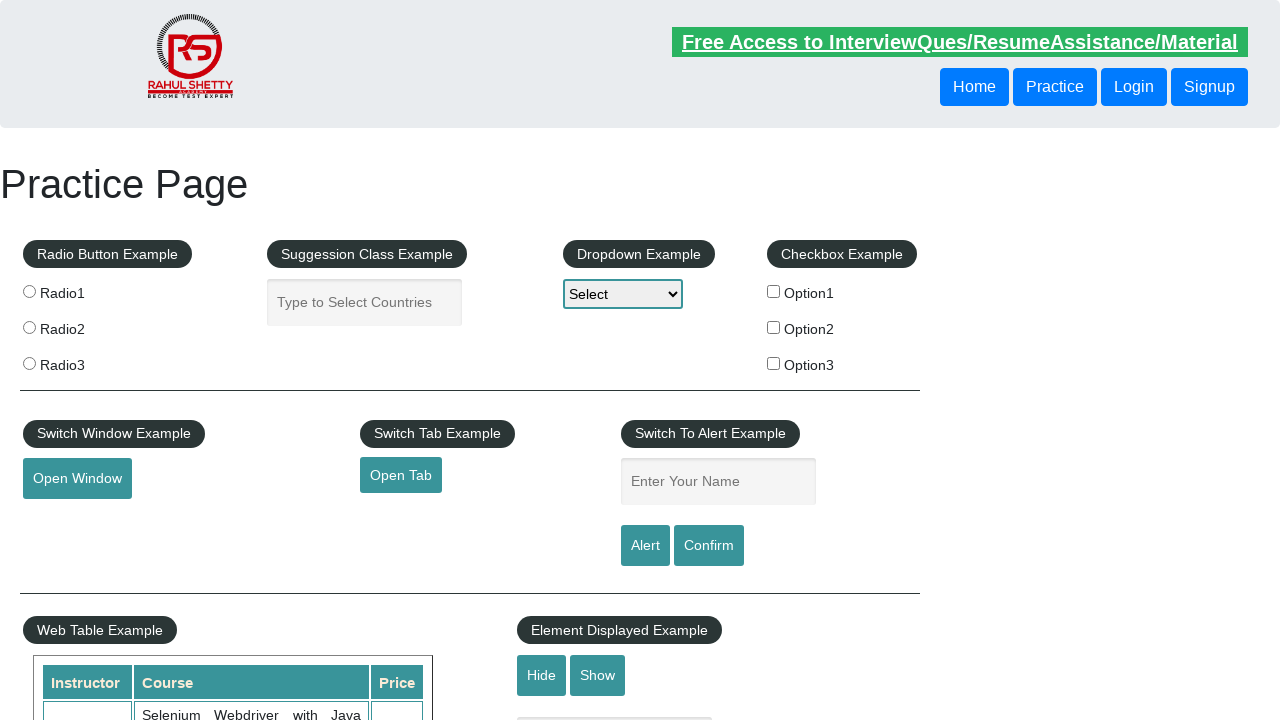

Found 5 links in footer column
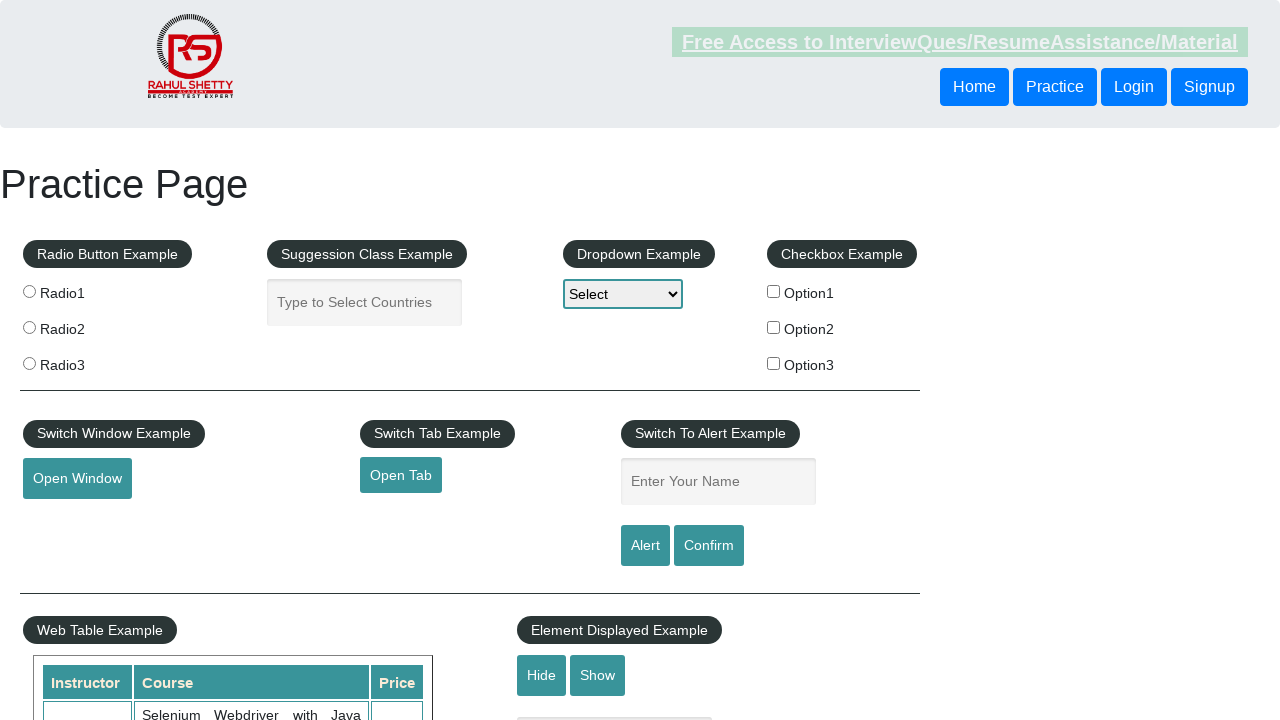

Opened link 1 in new tab using Ctrl+Click at (68, 520) on xpath=//div[@id='gf-BIG']//table/tbody/tr/td[1]/ul >> a >> nth=1
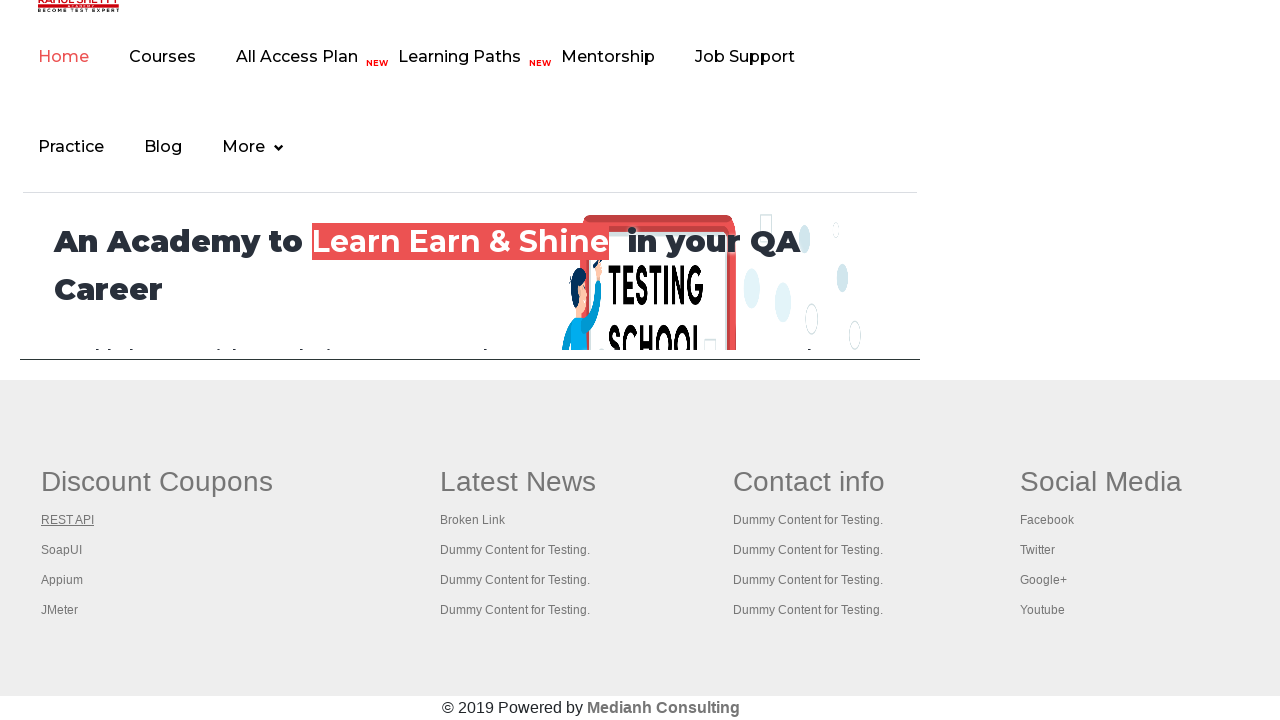

Opened link 2 in new tab using Ctrl+Click at (62, 550) on xpath=//div[@id='gf-BIG']//table/tbody/tr/td[1]/ul >> a >> nth=2
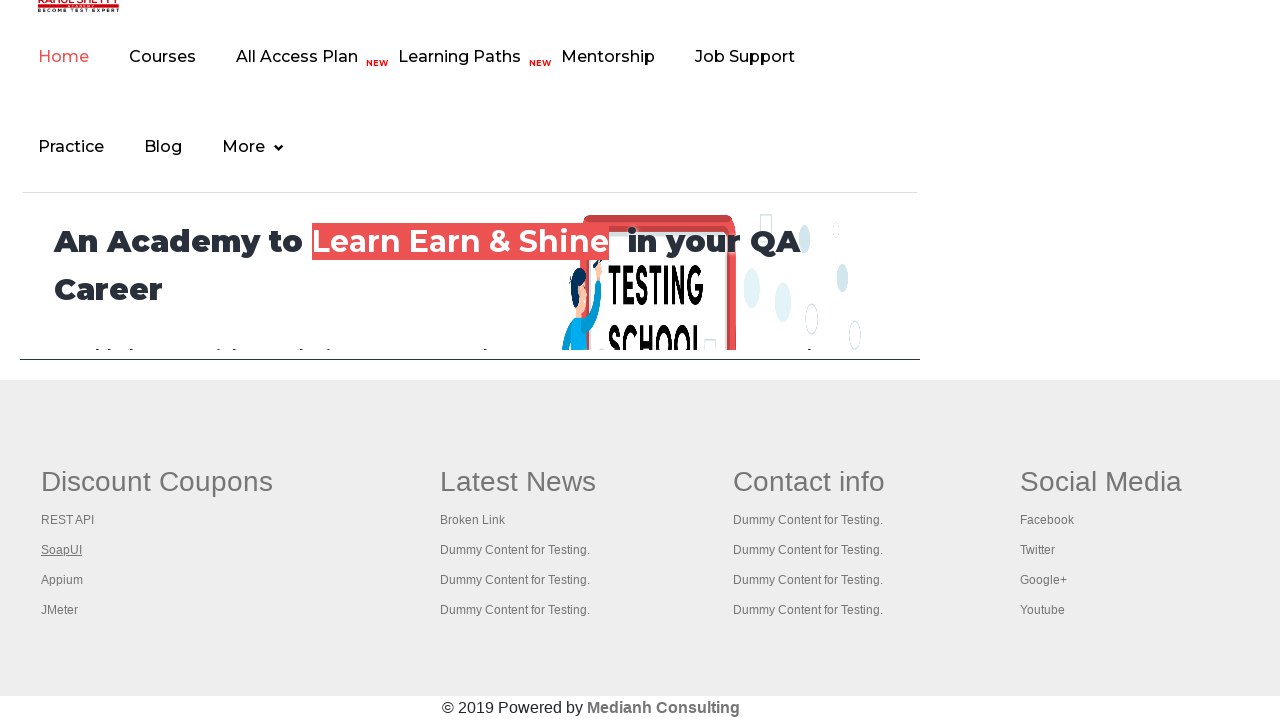

Opened link 3 in new tab using Ctrl+Click at (62, 580) on xpath=//div[@id='gf-BIG']//table/tbody/tr/td[1]/ul >> a >> nth=3
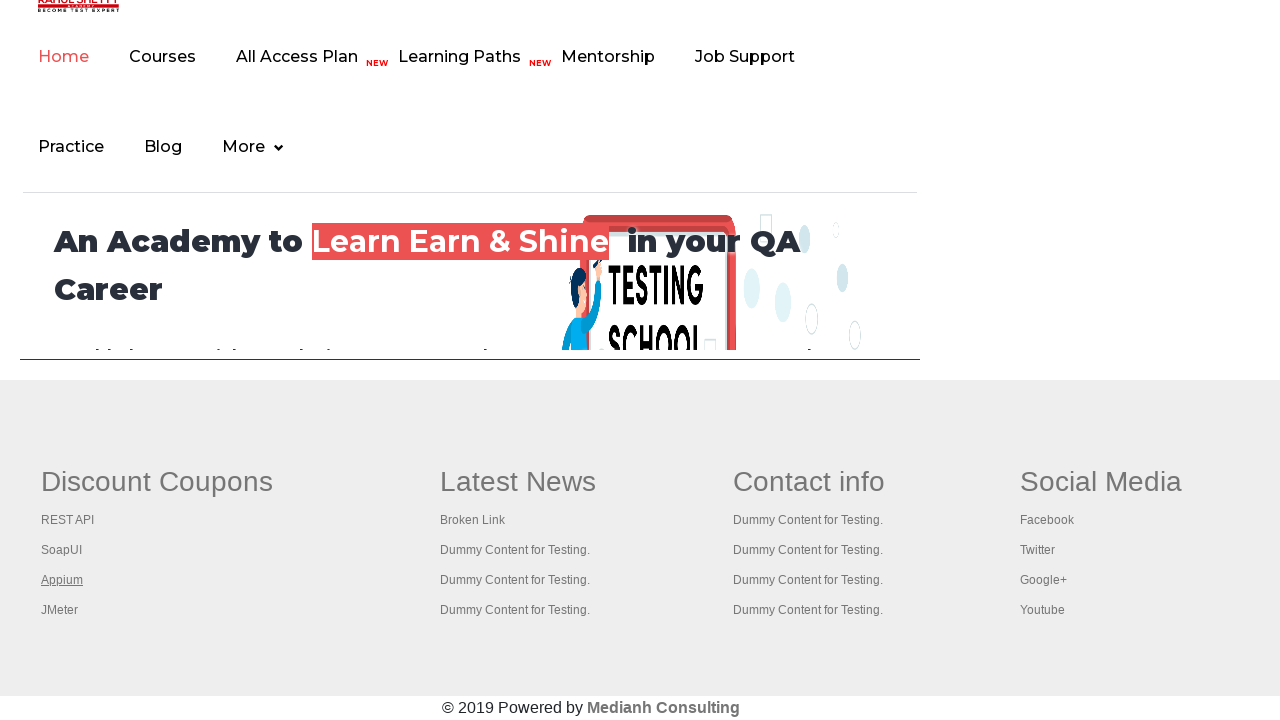

Opened link 4 in new tab using Ctrl+Click at (60, 610) on xpath=//div[@id='gf-BIG']//table/tbody/tr/td[1]/ul >> a >> nth=4
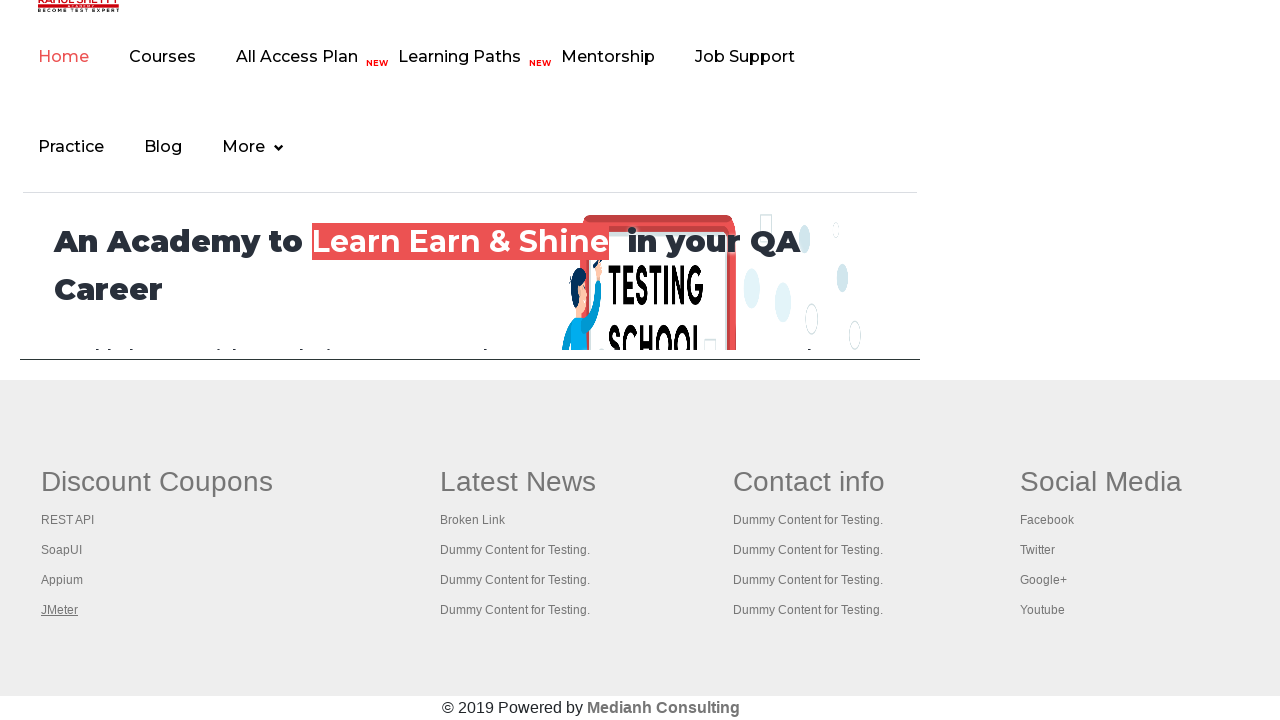

Waited 3 seconds for all tabs to open
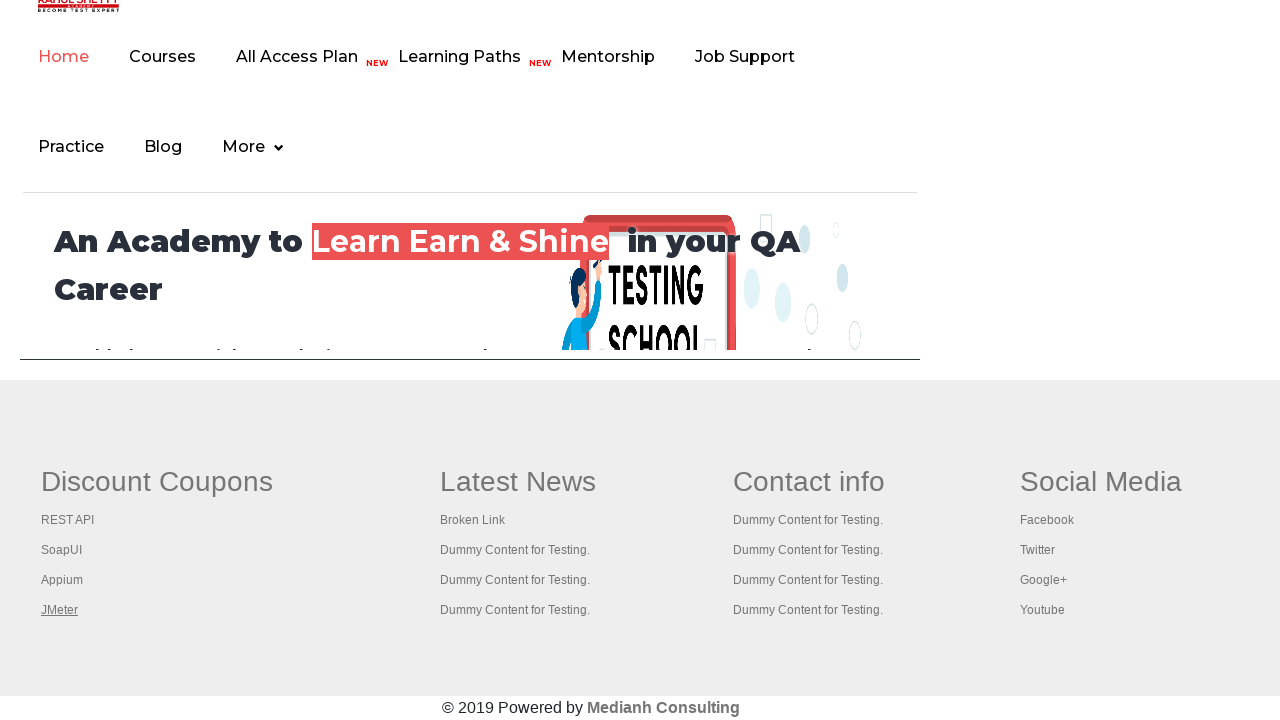

Retrieved all 5 open pages/tabs
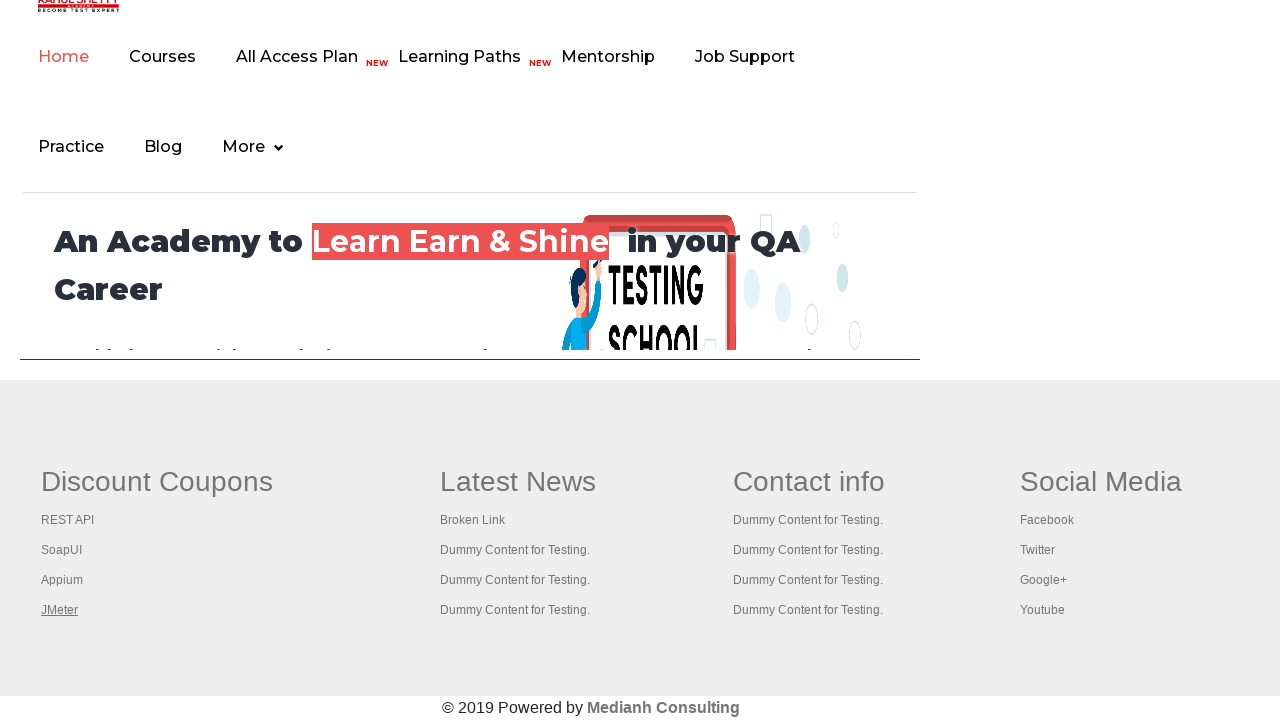

Switched to tab 1
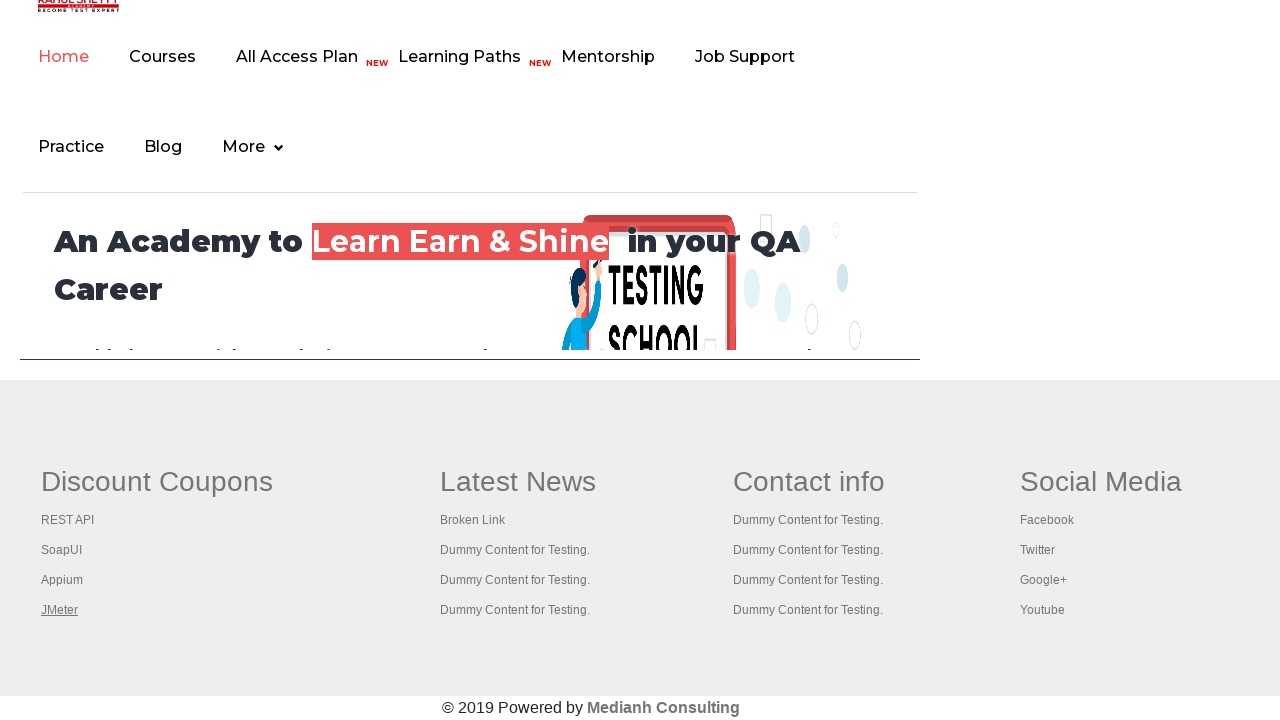

Tab 1 loaded with domcontentloaded state
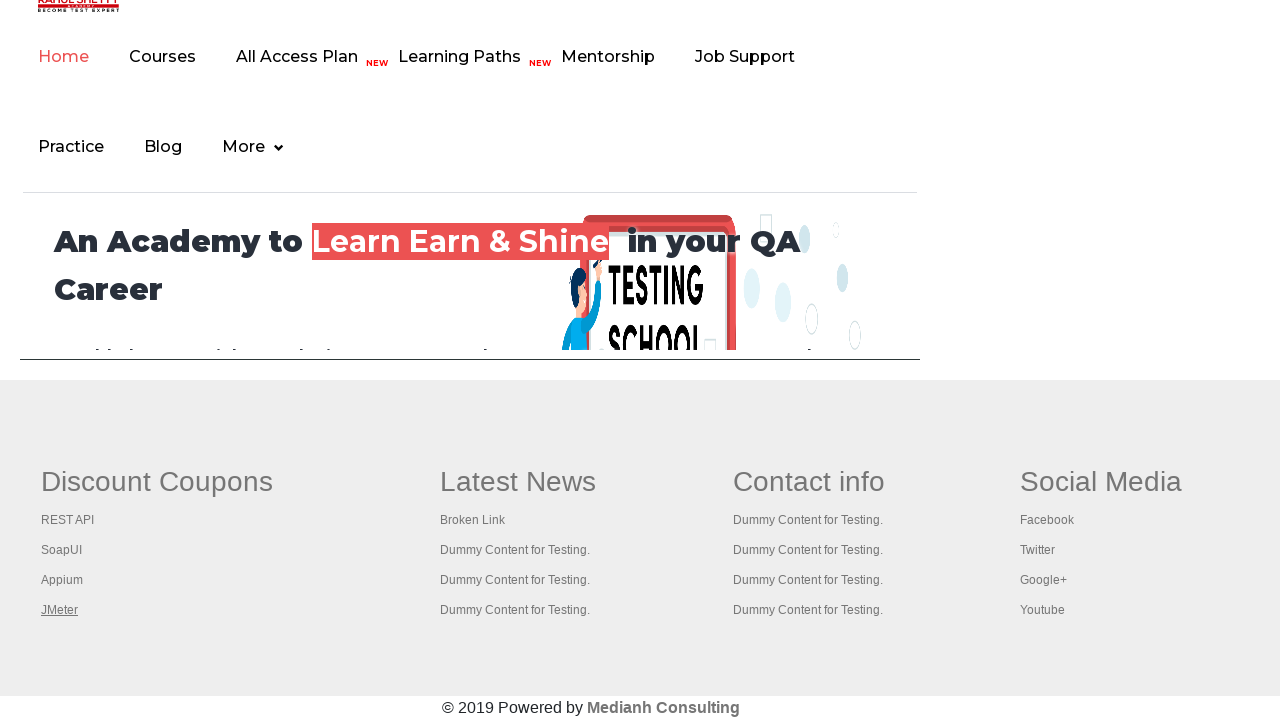

Switched to tab 2
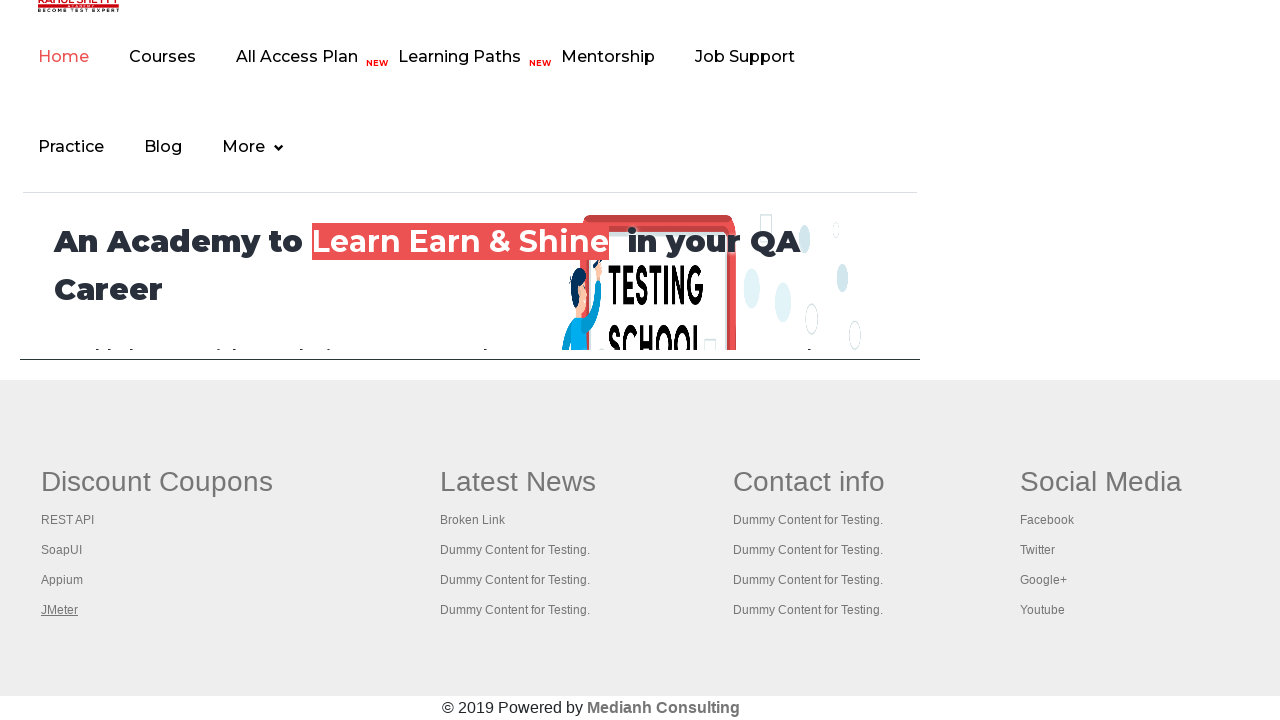

Tab 2 loaded with domcontentloaded state
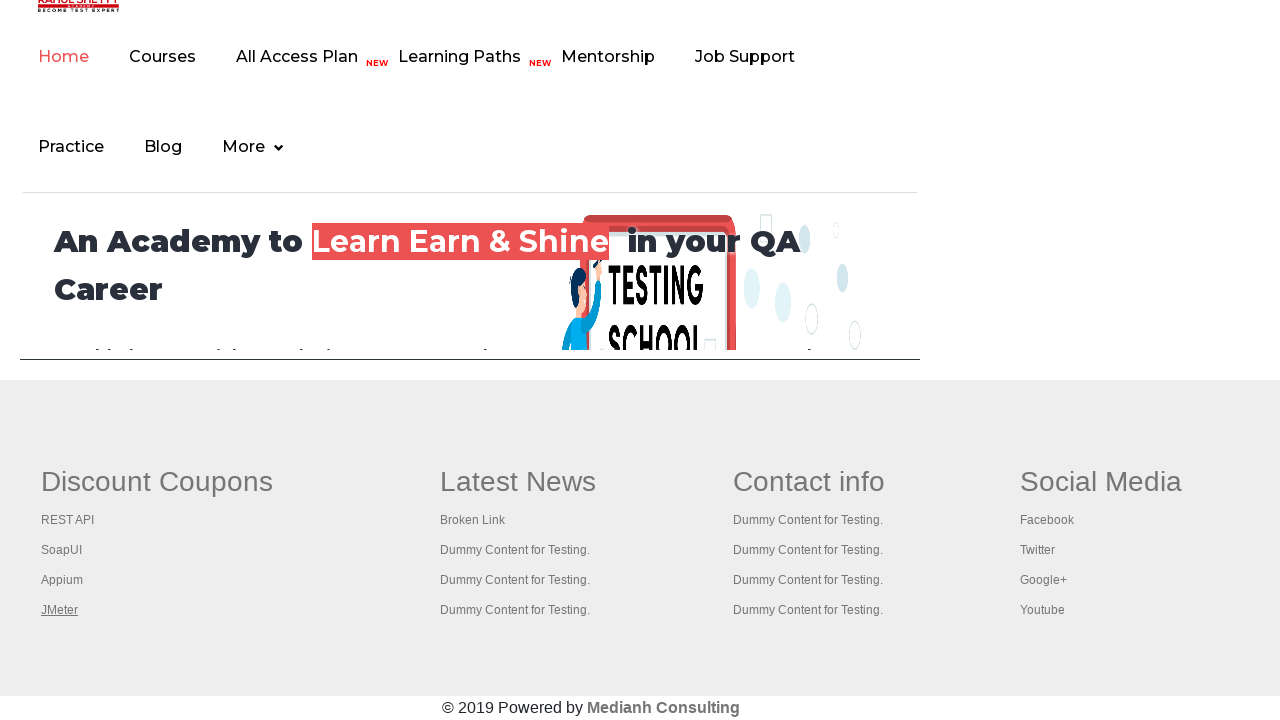

Switched to tab 3
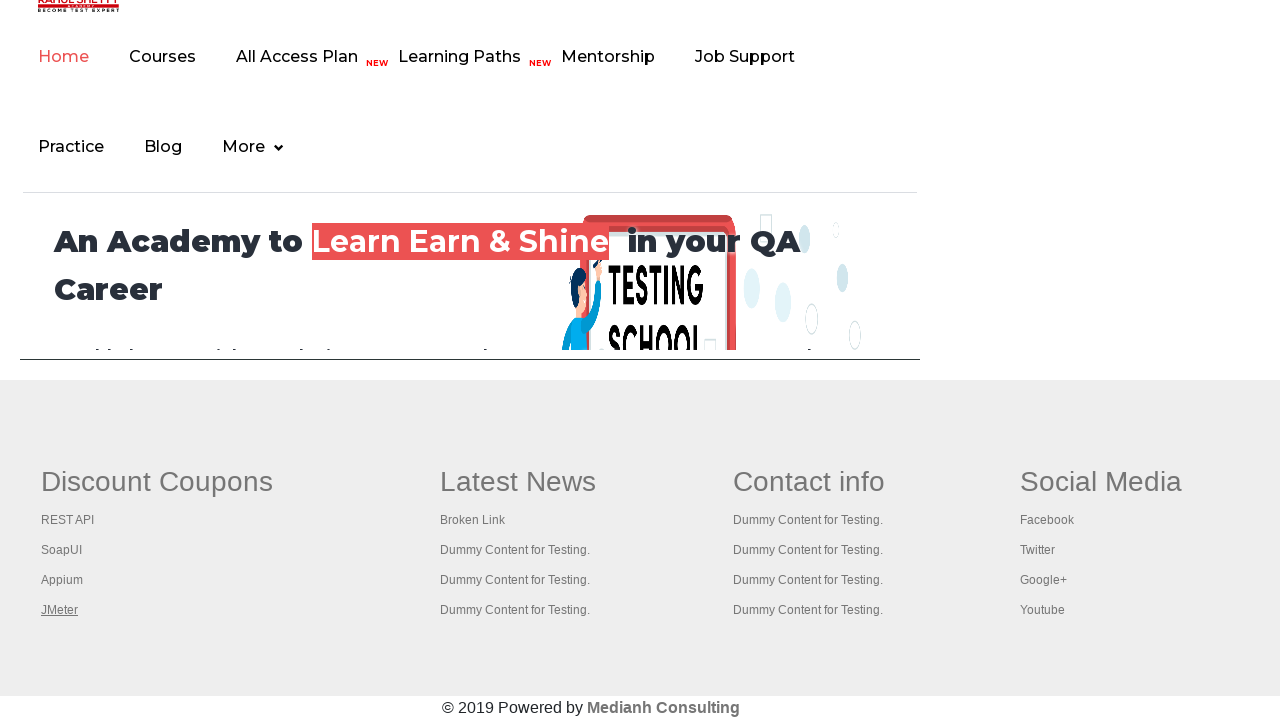

Tab 3 loaded with domcontentloaded state
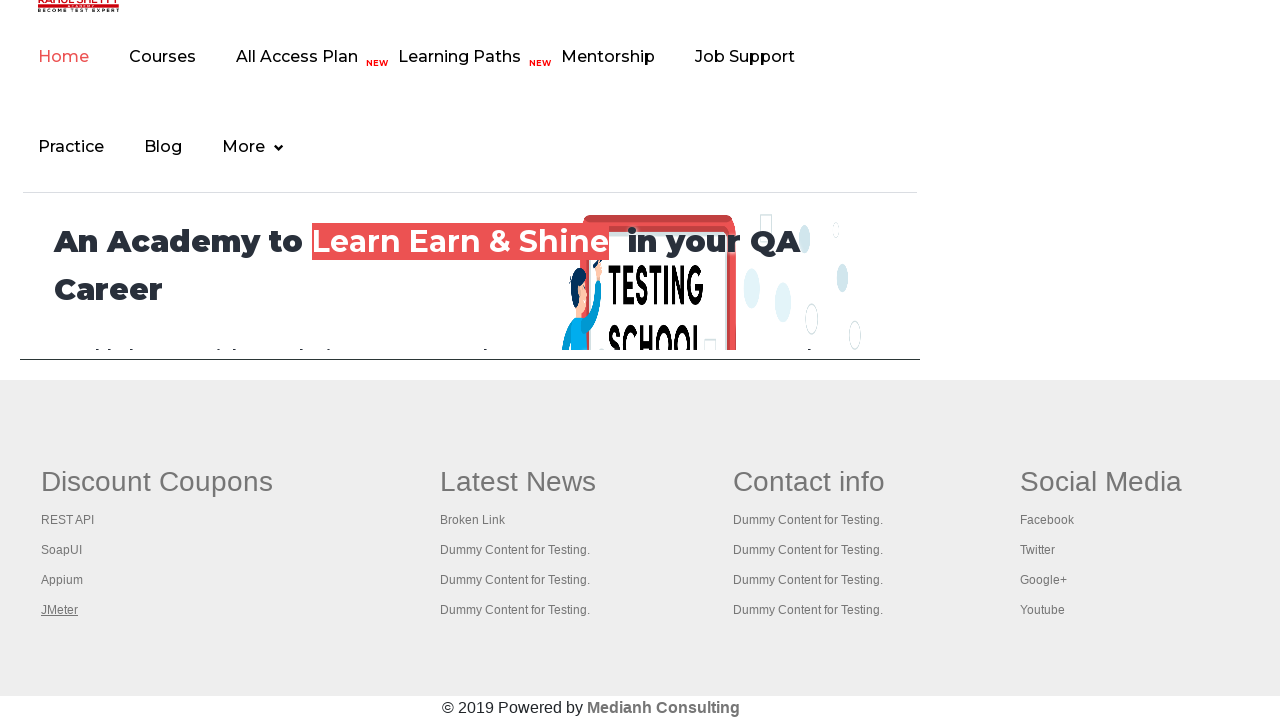

Switched to tab 4
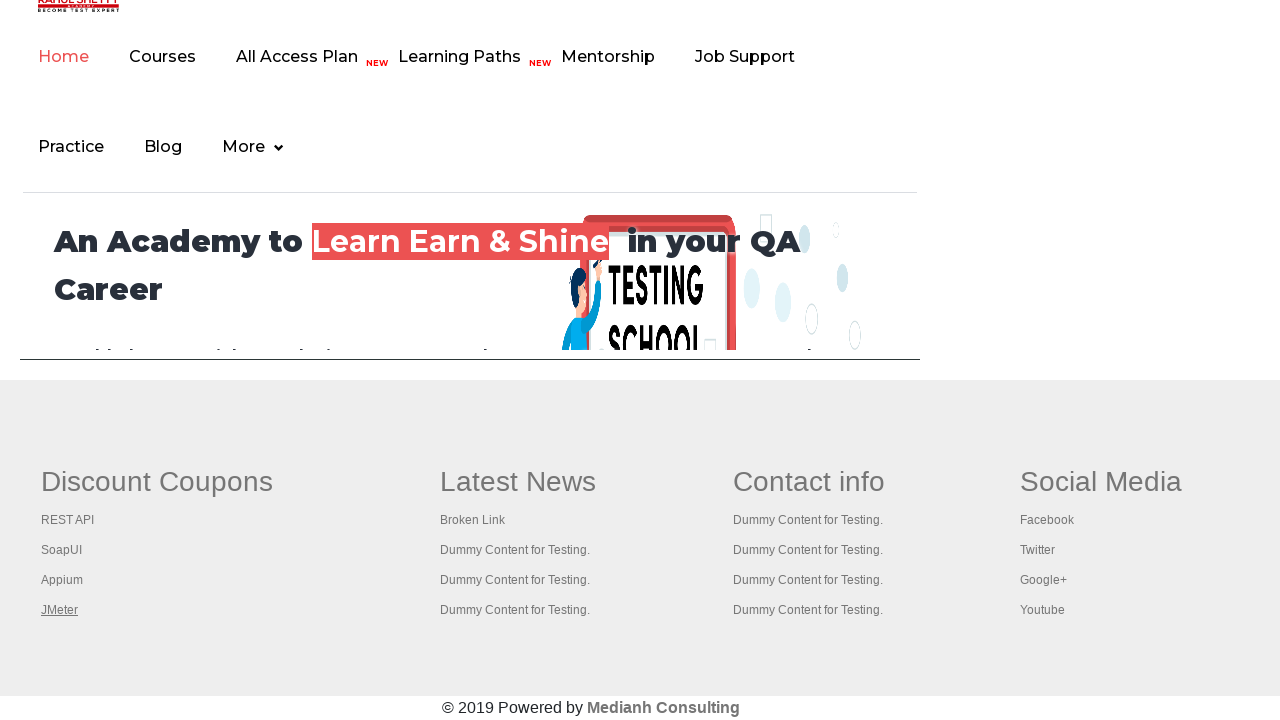

Tab 4 loaded with domcontentloaded state
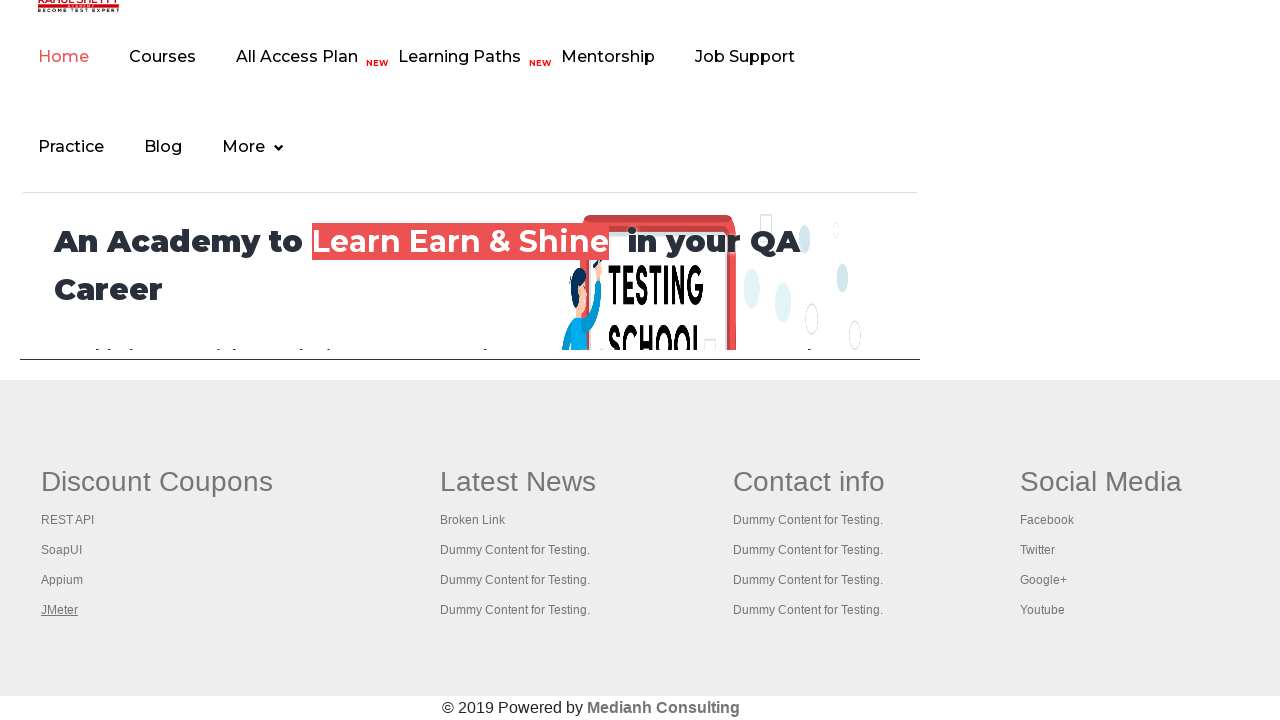

Switched to tab 5
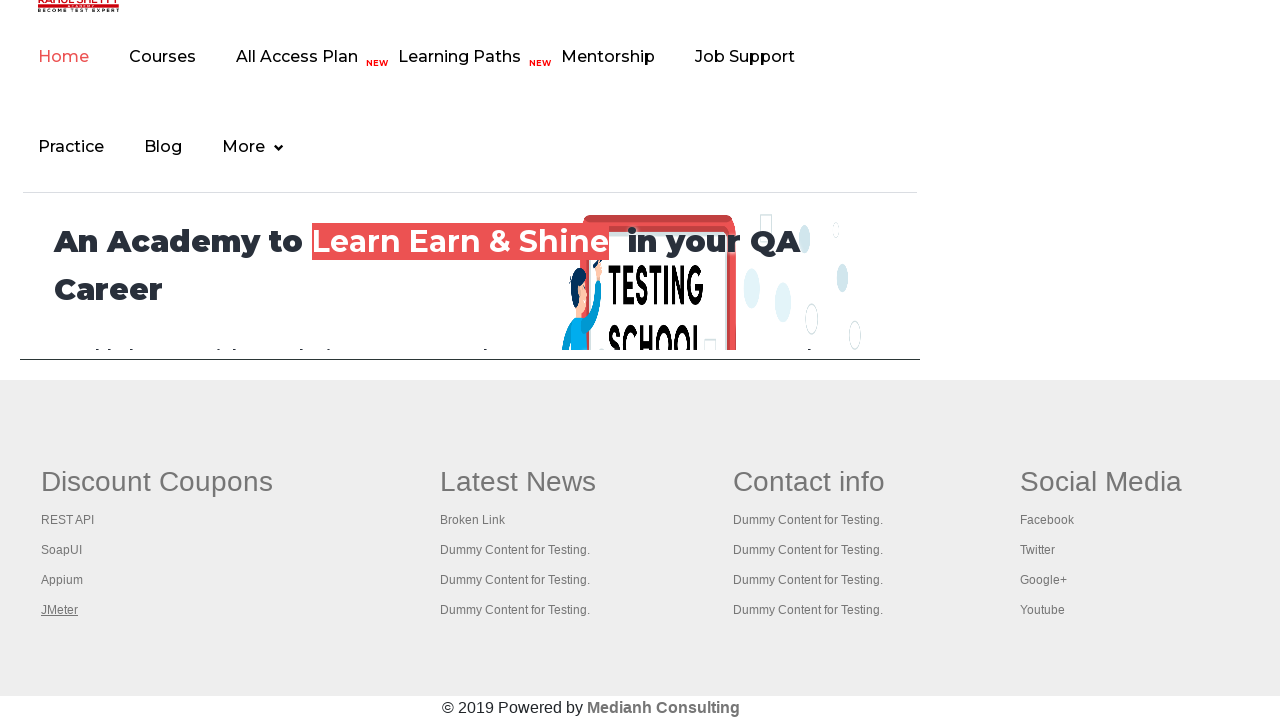

Tab 5 loaded with domcontentloaded state
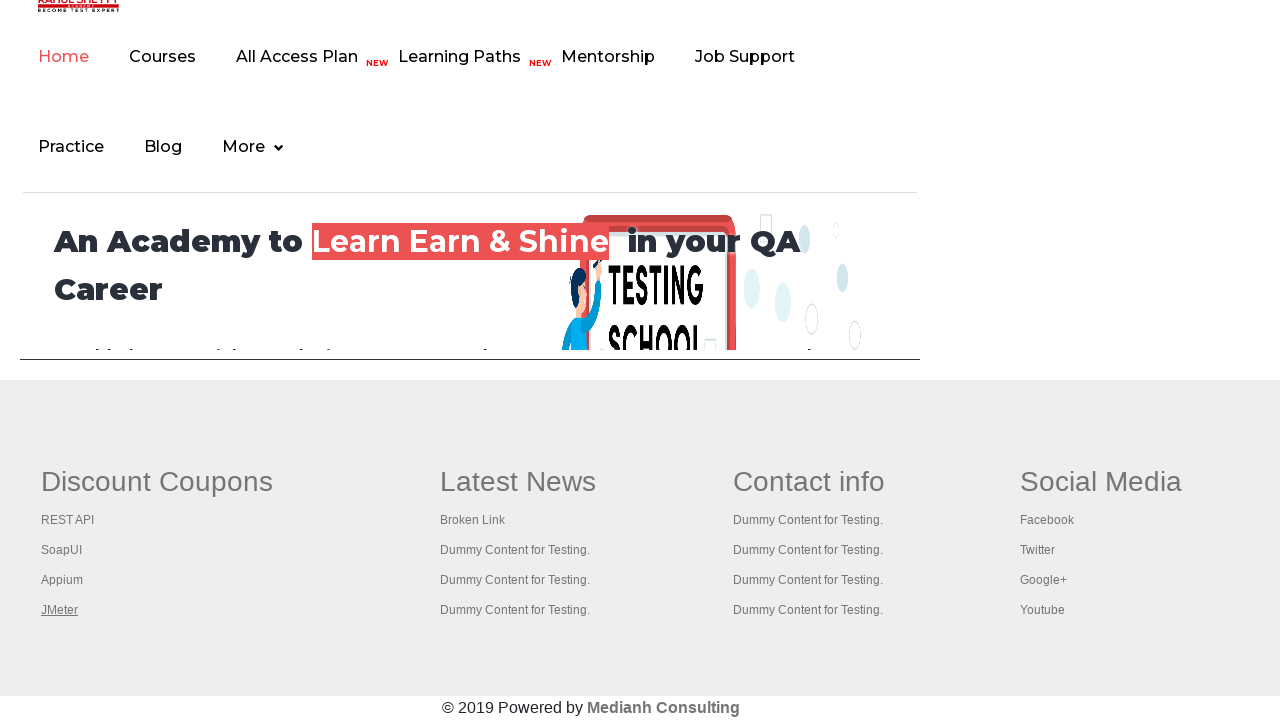

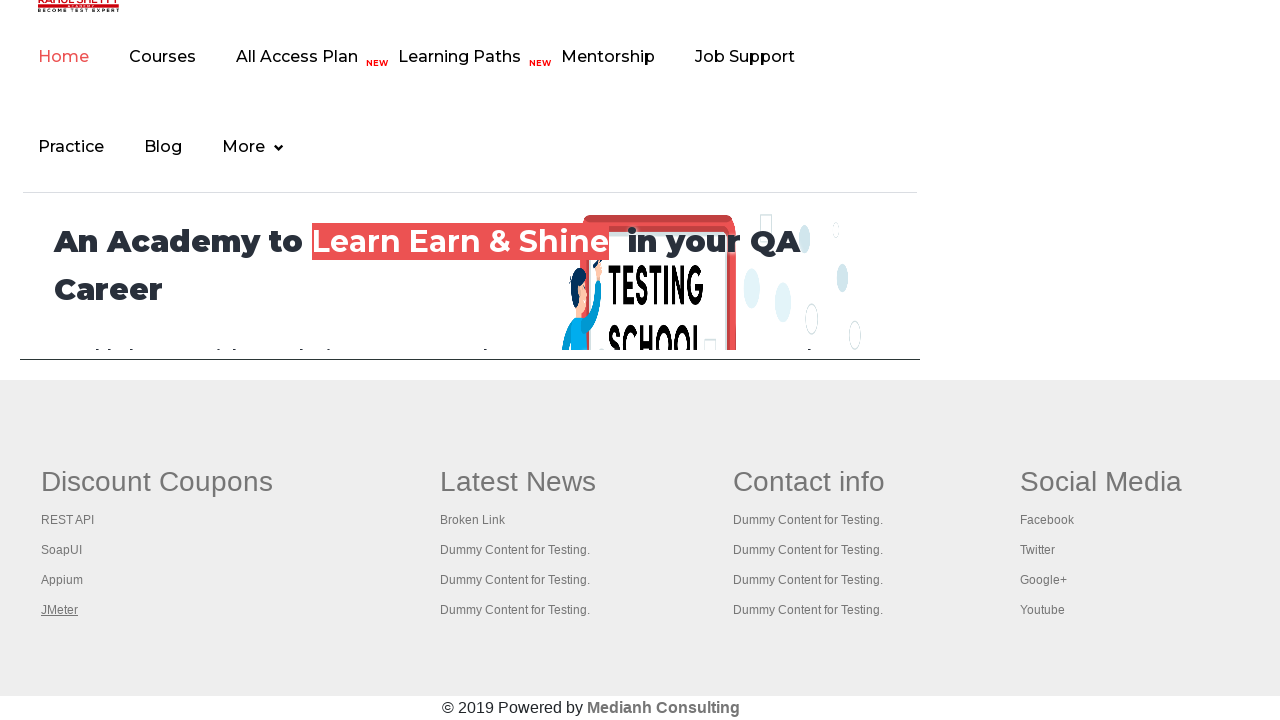